Tests the team goals detailed page by clicking the "All matches" button and selecting "Spain" from the country dropdown, then verifying that match data is displayed in a table.

Starting URL: https://www.adamchoi.co.uk/teamgoals/detailed

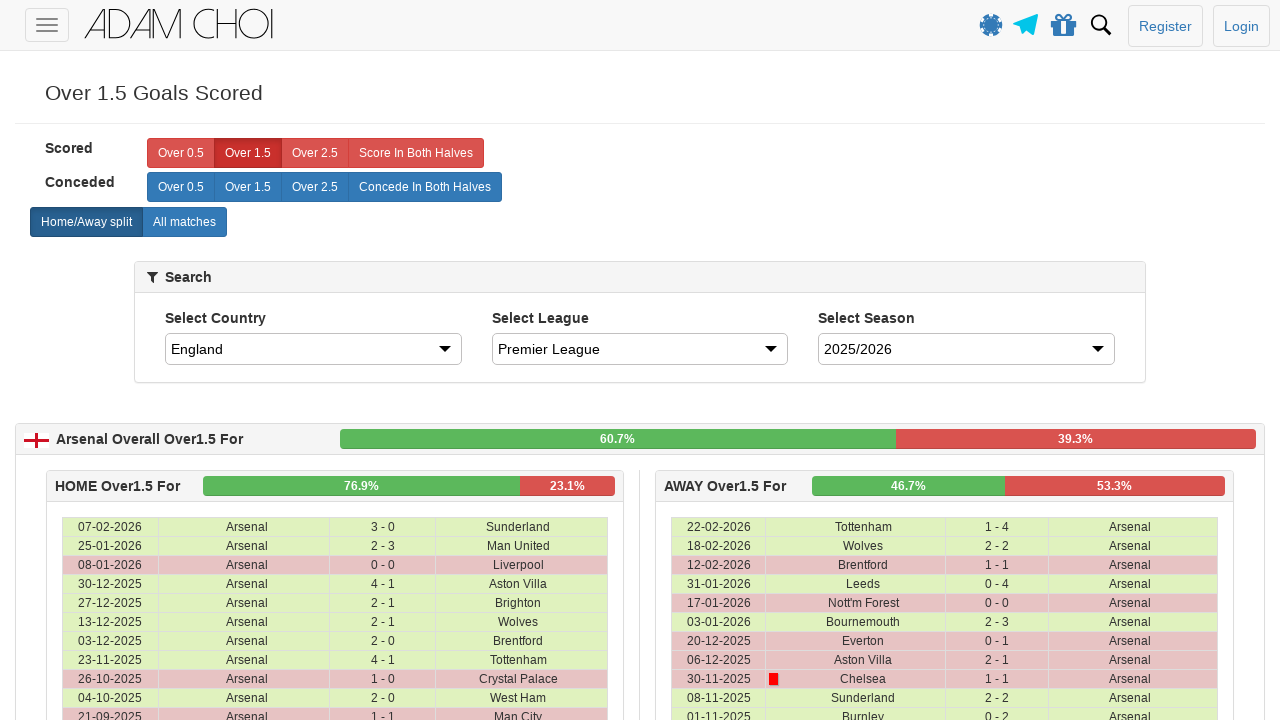

Clicked 'All matches' button at (184, 222) on xpath=//label[@analytics-event="All matches"]
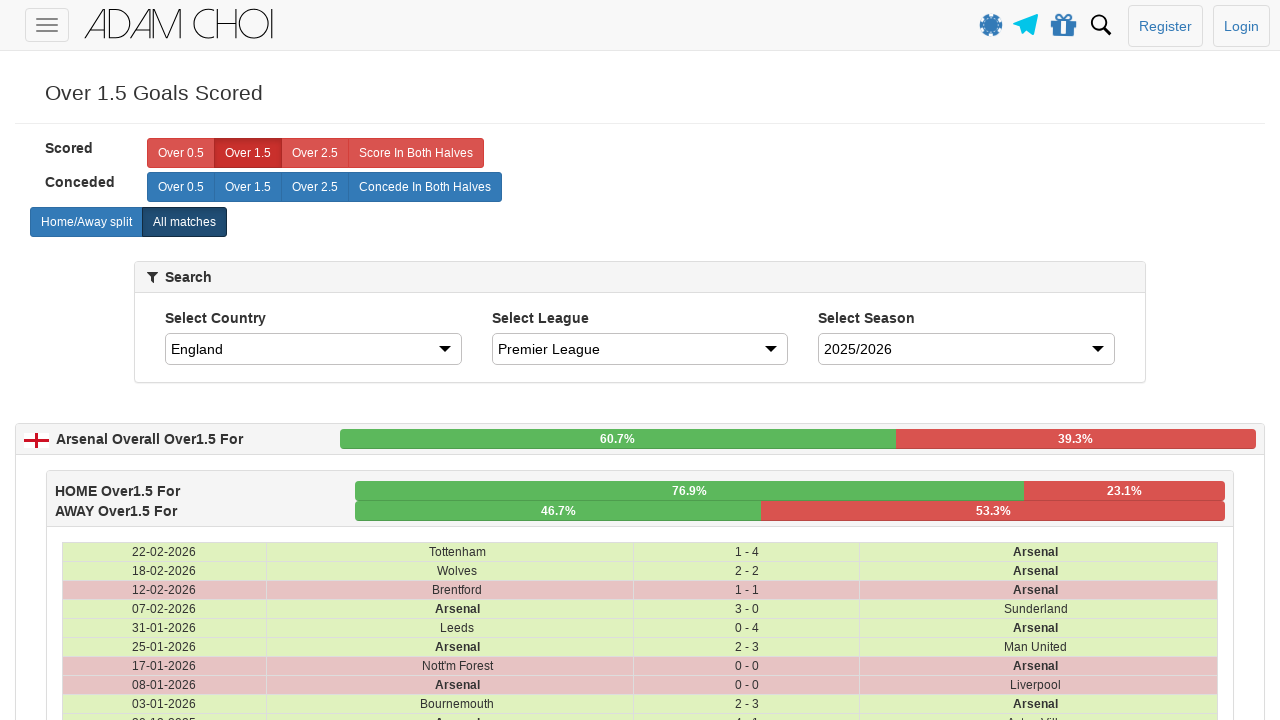

Panel body loaded and visible
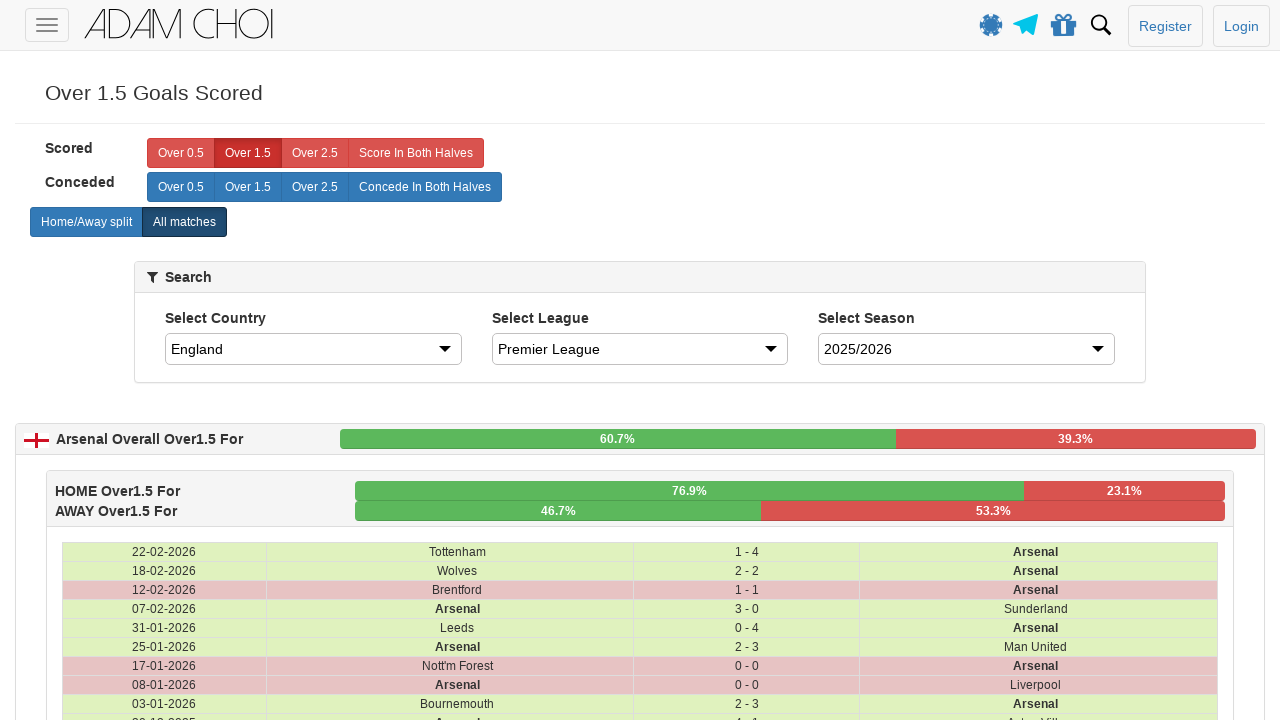

Selected 'Spain' from country dropdown on #country
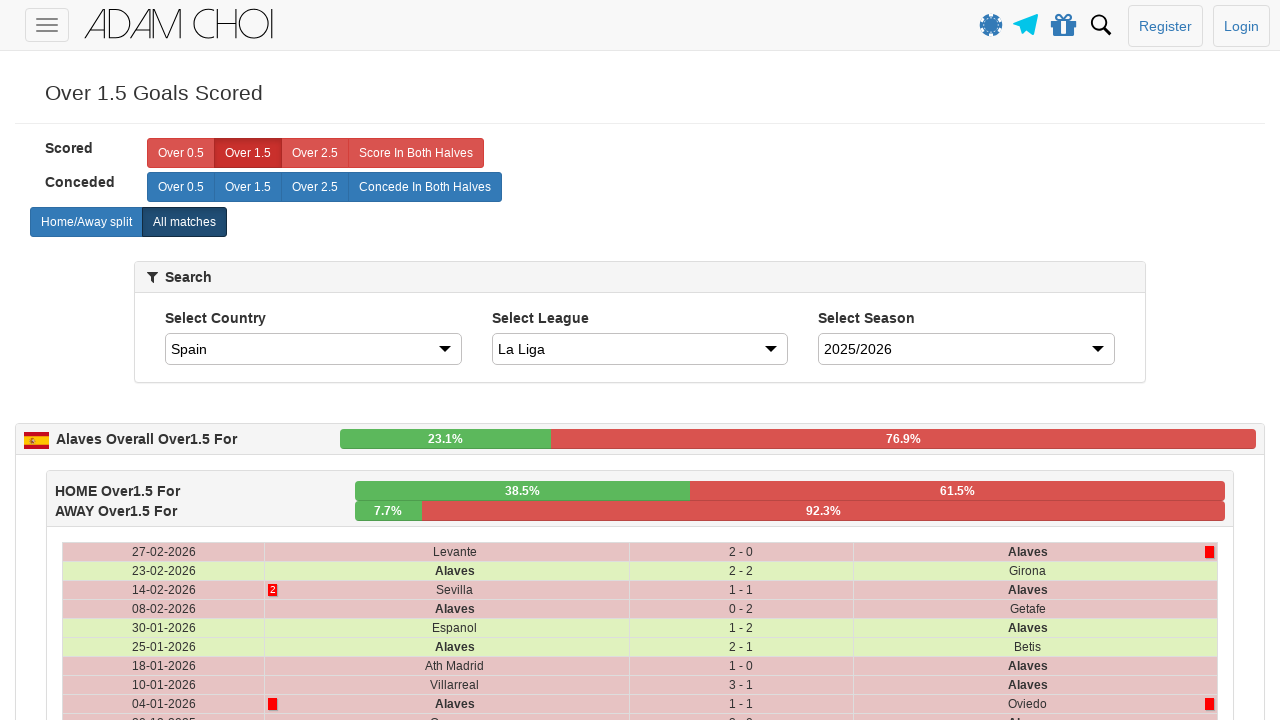

Waited 3 seconds for table data to load
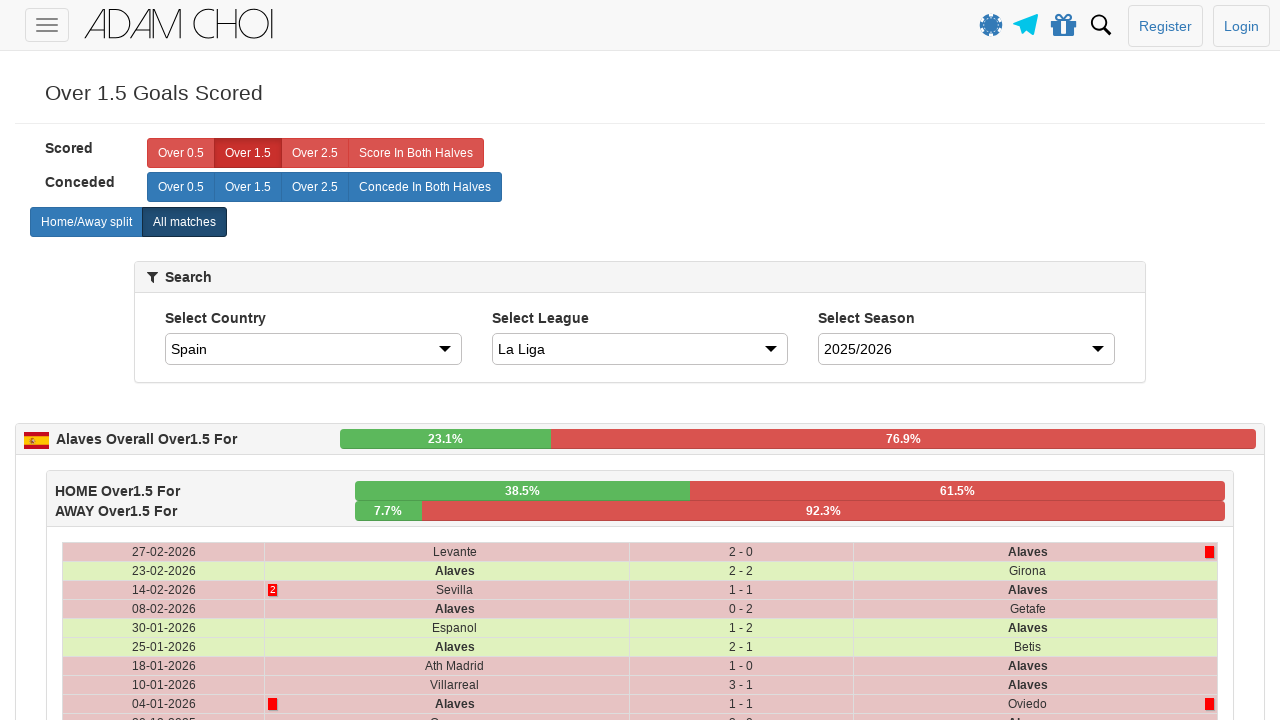

Table rows loaded and visible
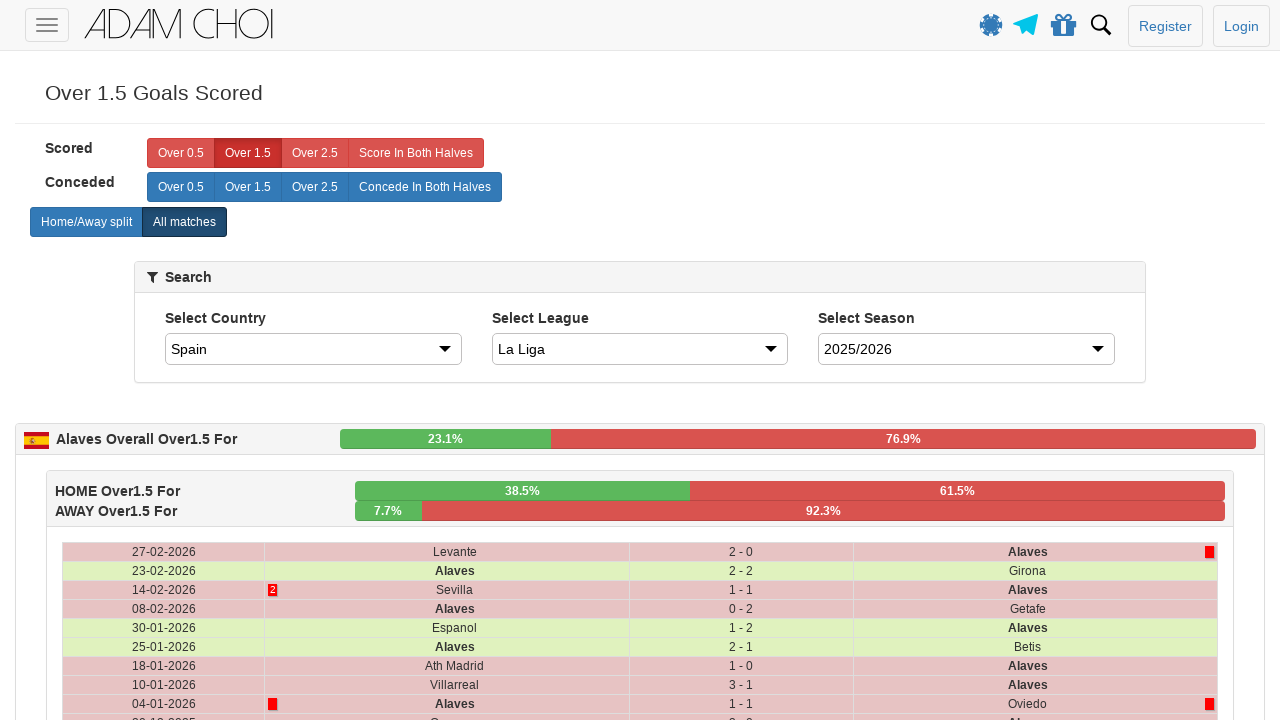

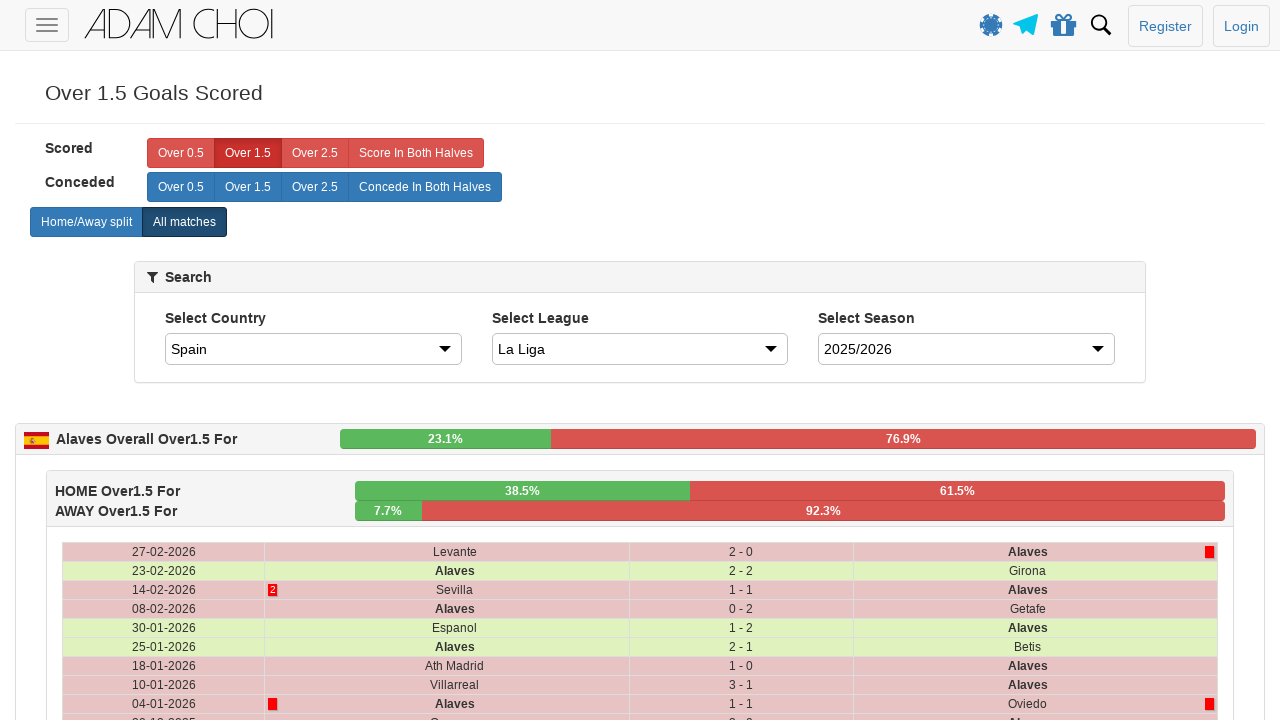